Tests prompt dialog handling by clicking the prompt button, entering a name, and verifying the greeting message

Starting URL: https://testautomationpractice.blogspot.com/

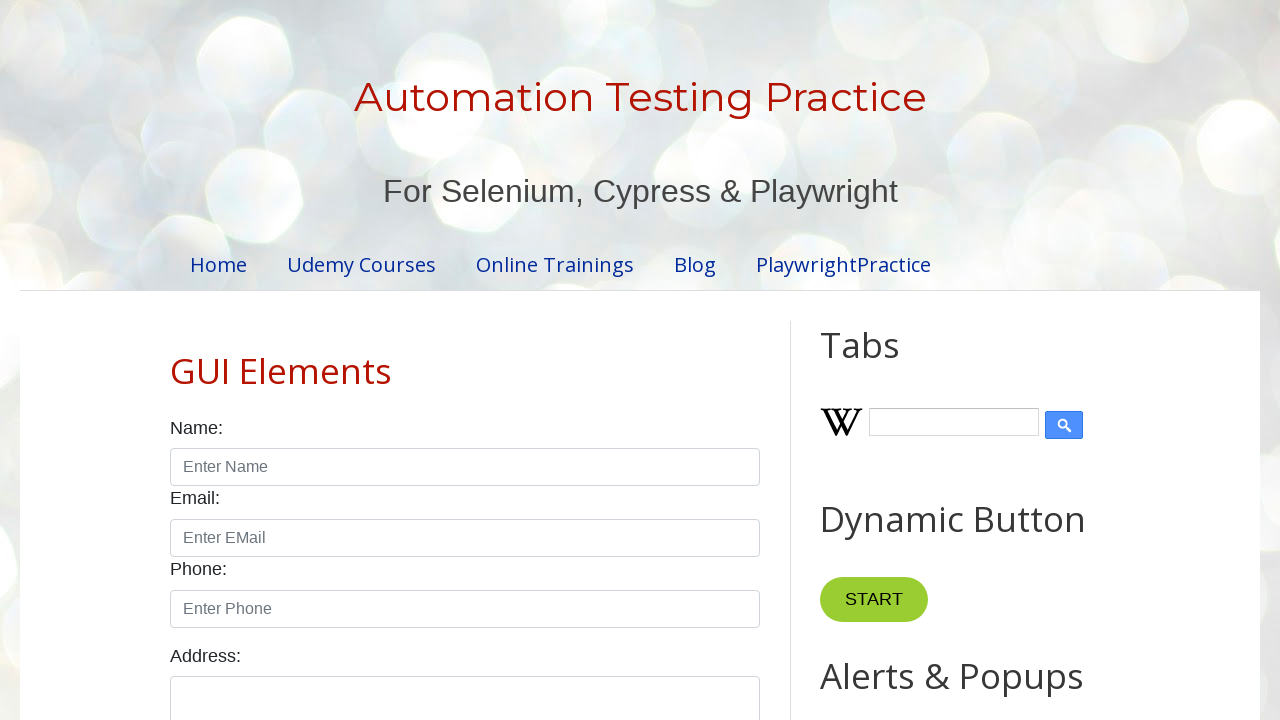

Set up dialog handler for prompt dialogs
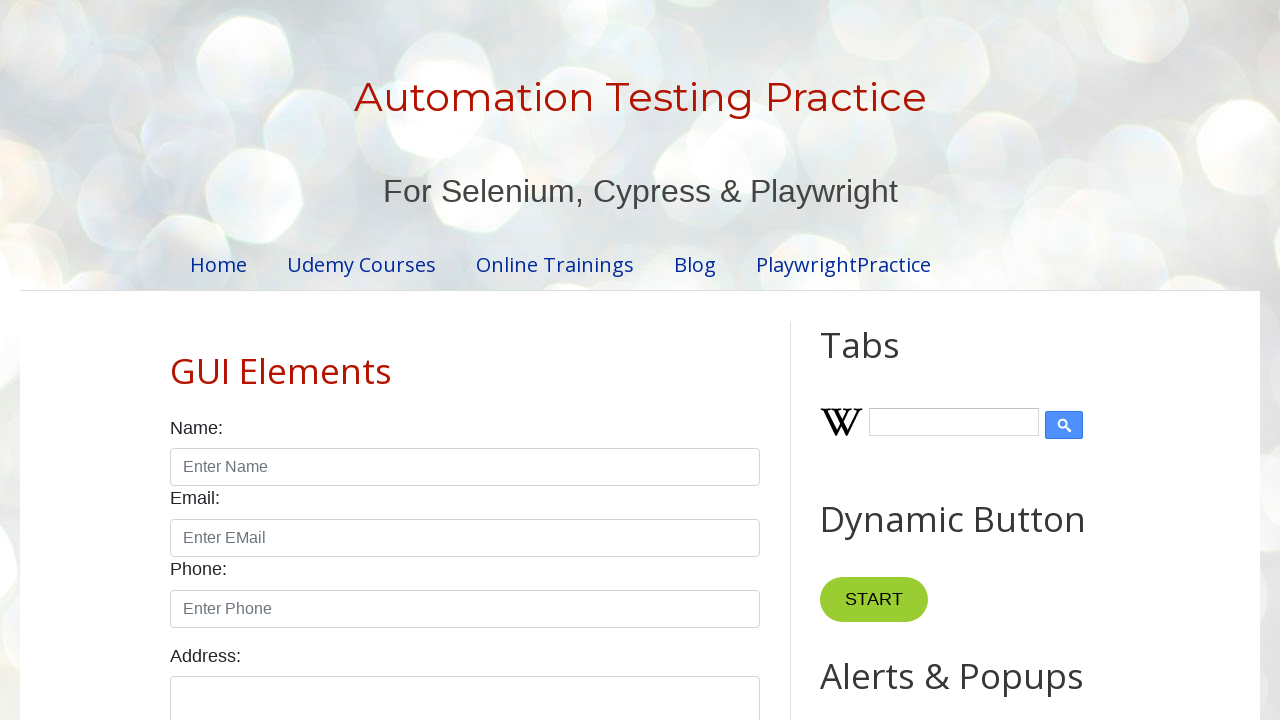

Clicked the prompt button at (890, 360) on xpath=//button[@id='promptBtn']
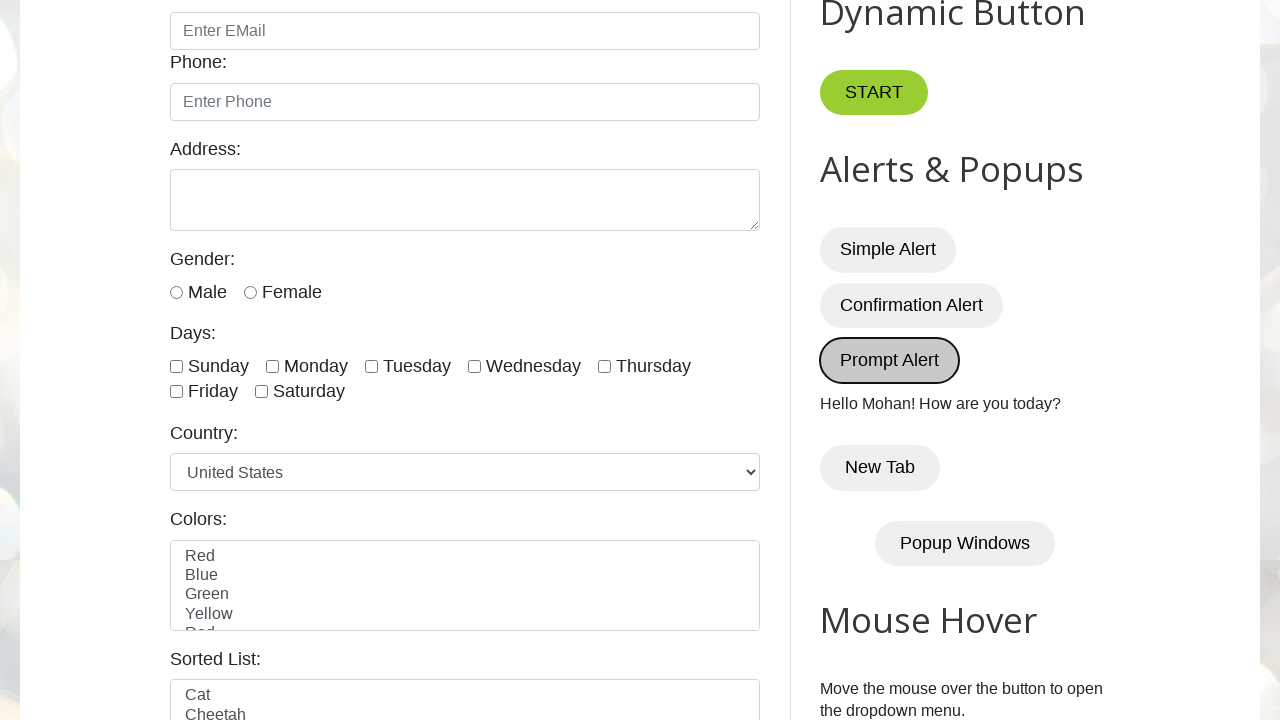

Verified greeting message displays 'Hello Mohan! How are you today?'
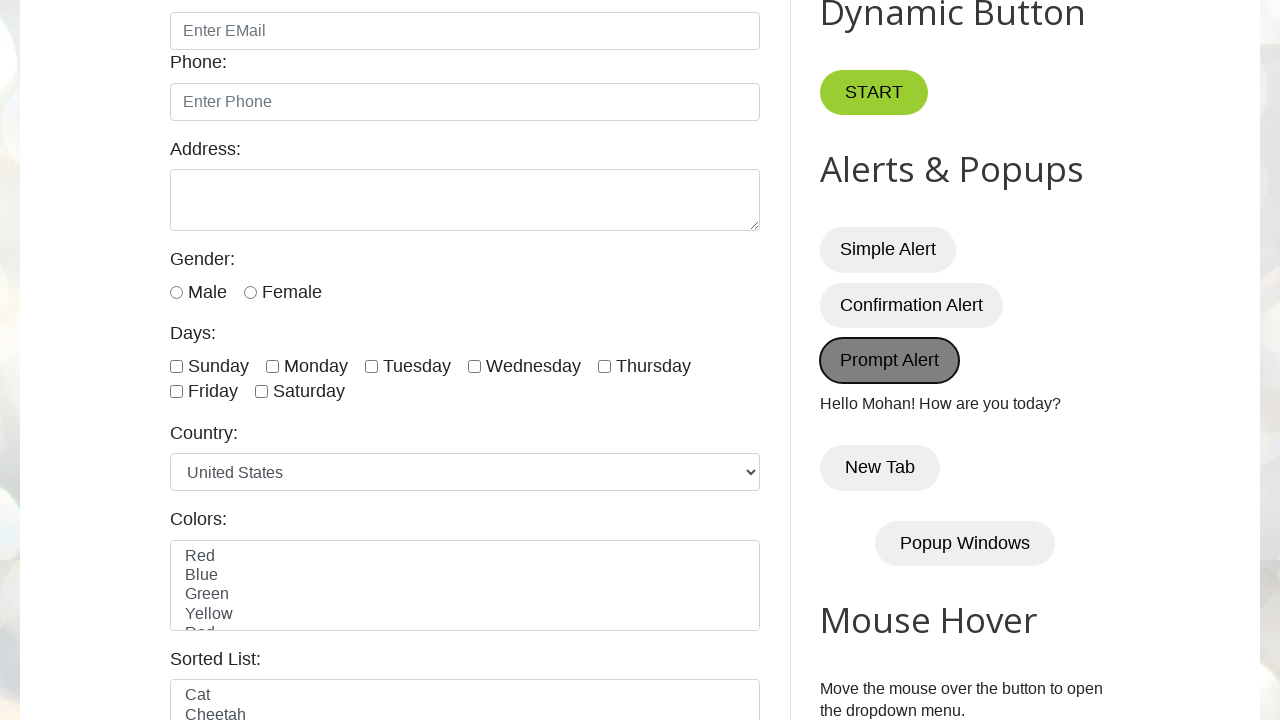

Verified default value is 'Harry Potter'
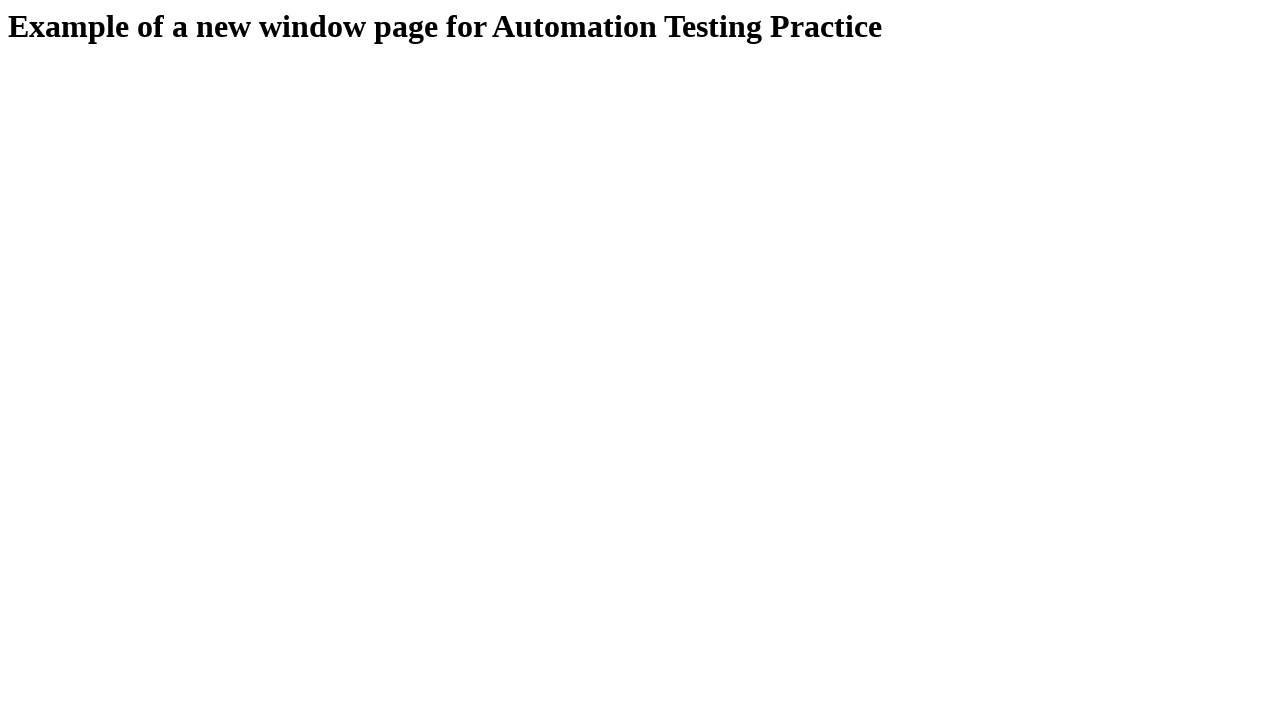

Accepted prompt dialog with input 'Mohan'
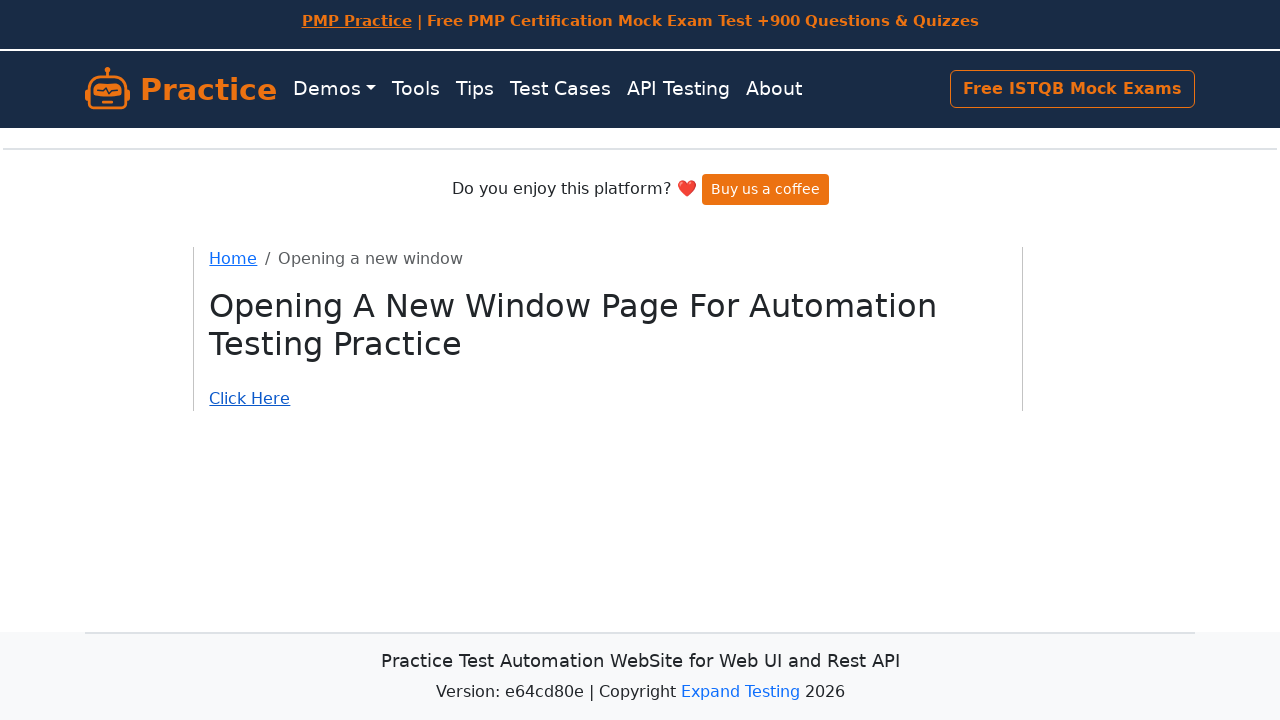

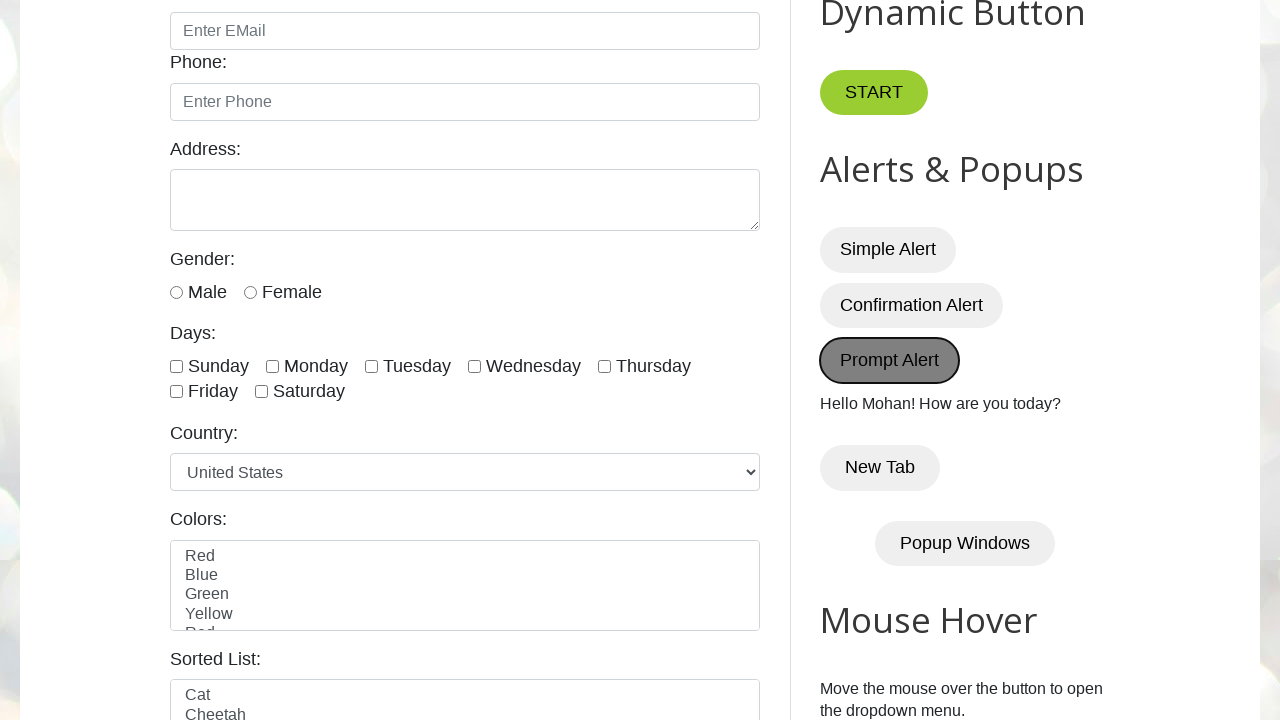